Tests filtering todos by Active, Completed, and All views using navigation links

Starting URL: https://demo.playwright.dev/todomvc

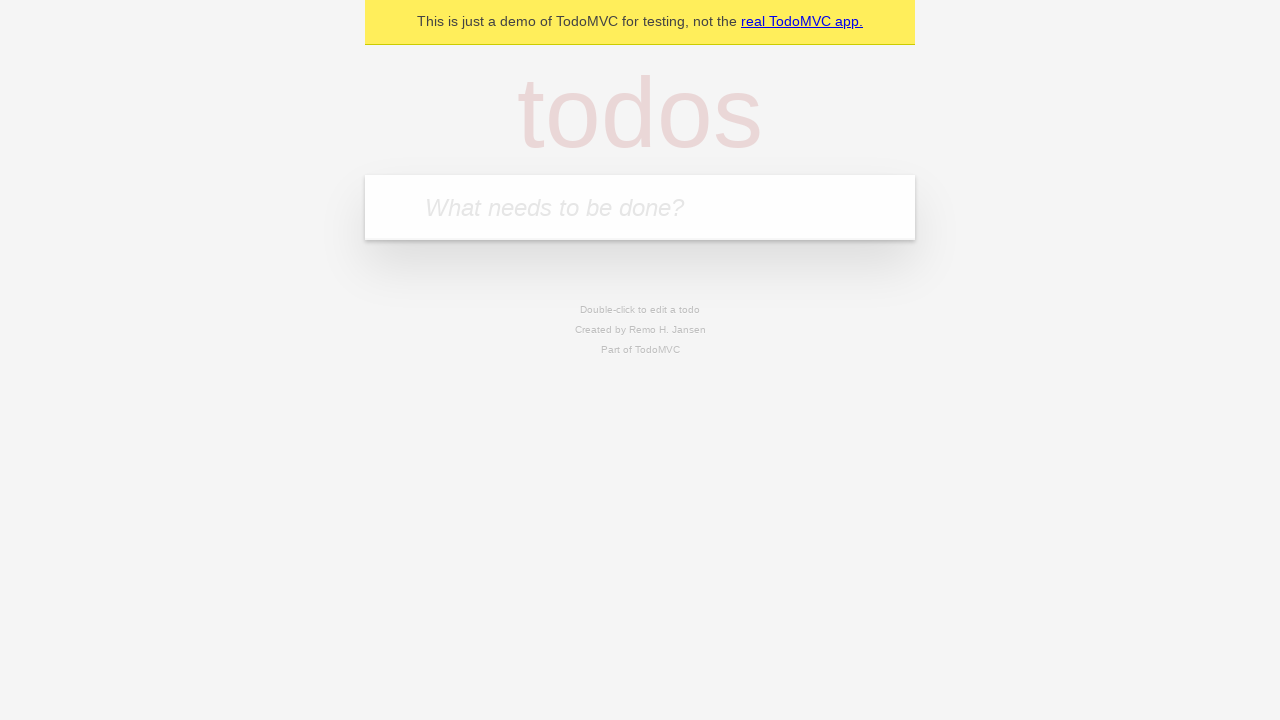

Filled todo input with 'buy some cheese' on internal:attr=[placeholder="What needs to be done?"i]
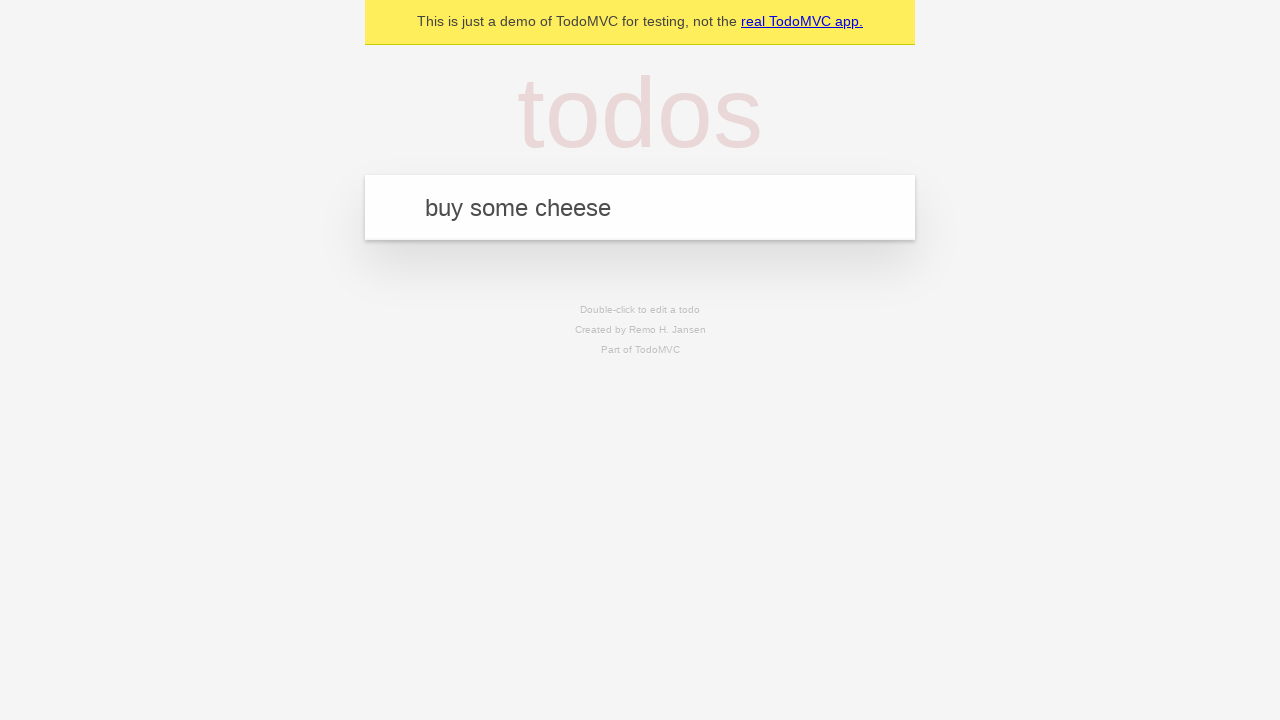

Pressed Enter to add first todo item on internal:attr=[placeholder="What needs to be done?"i]
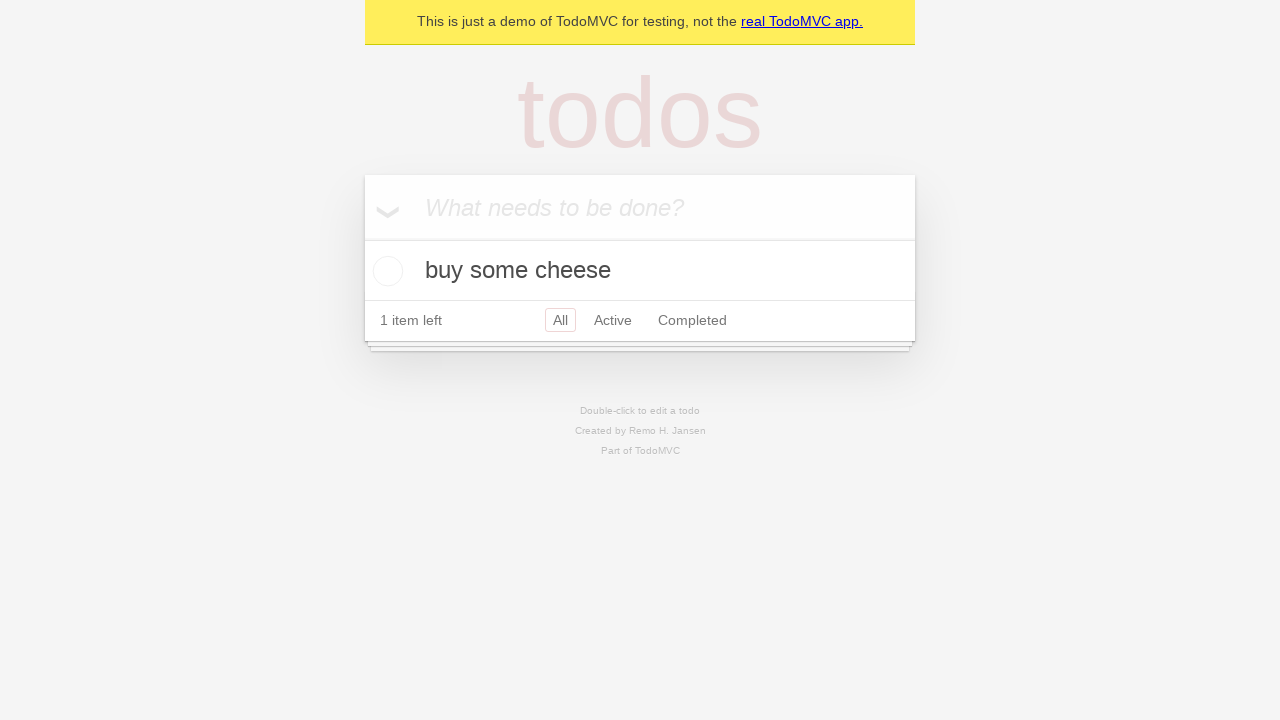

Filled todo input with 'feed the cat' on internal:attr=[placeholder="What needs to be done?"i]
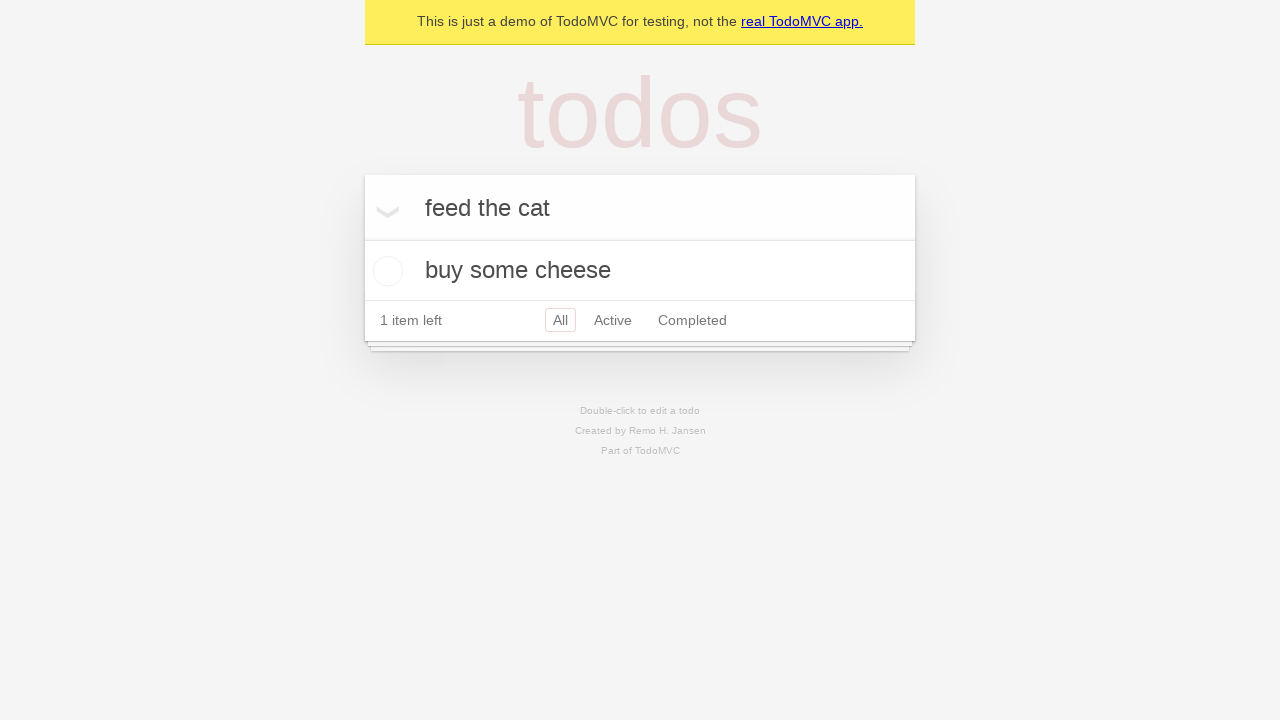

Pressed Enter to add second todo item on internal:attr=[placeholder="What needs to be done?"i]
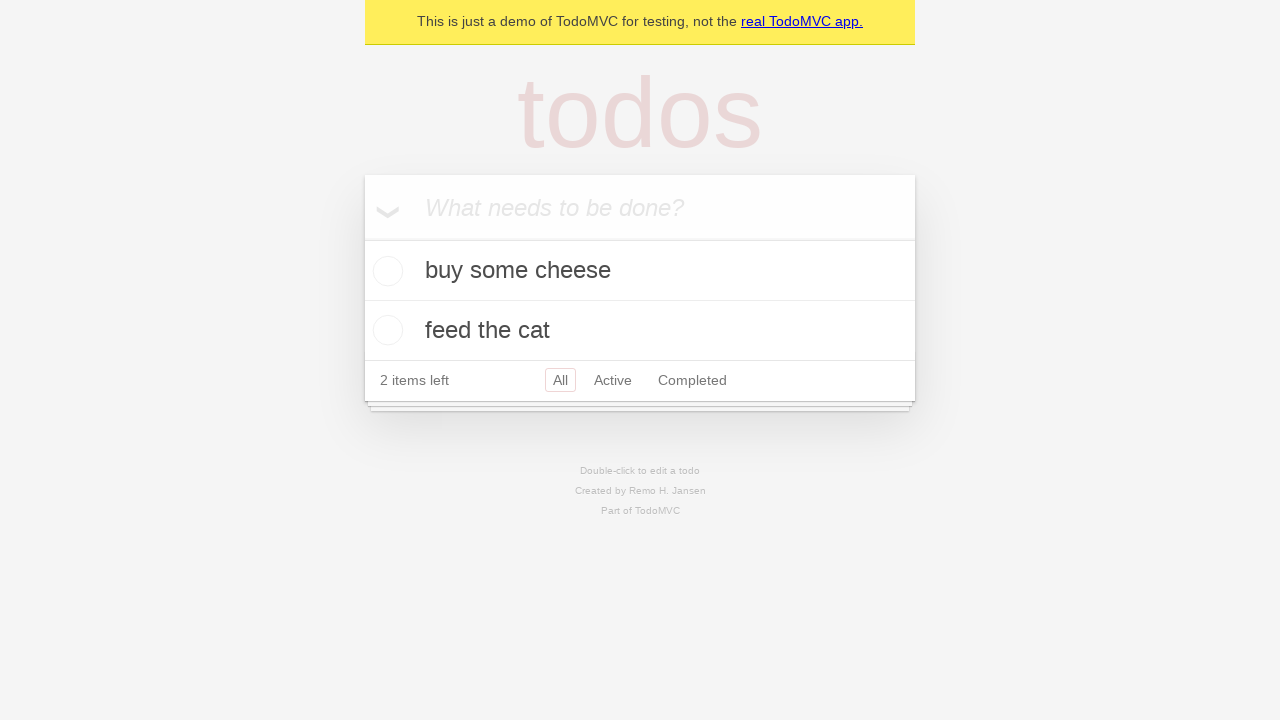

Filled todo input with 'book a doctors appointment' on internal:attr=[placeholder="What needs to be done?"i]
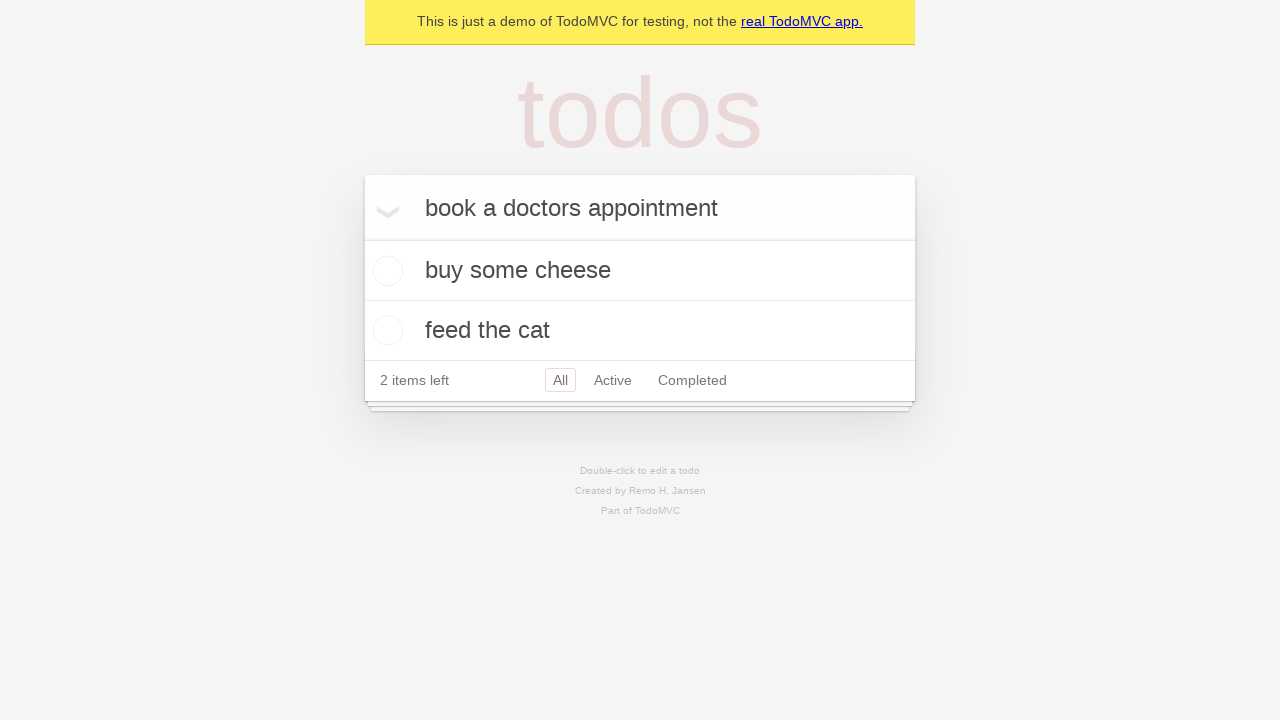

Pressed Enter to add third todo item on internal:attr=[placeholder="What needs to be done?"i]
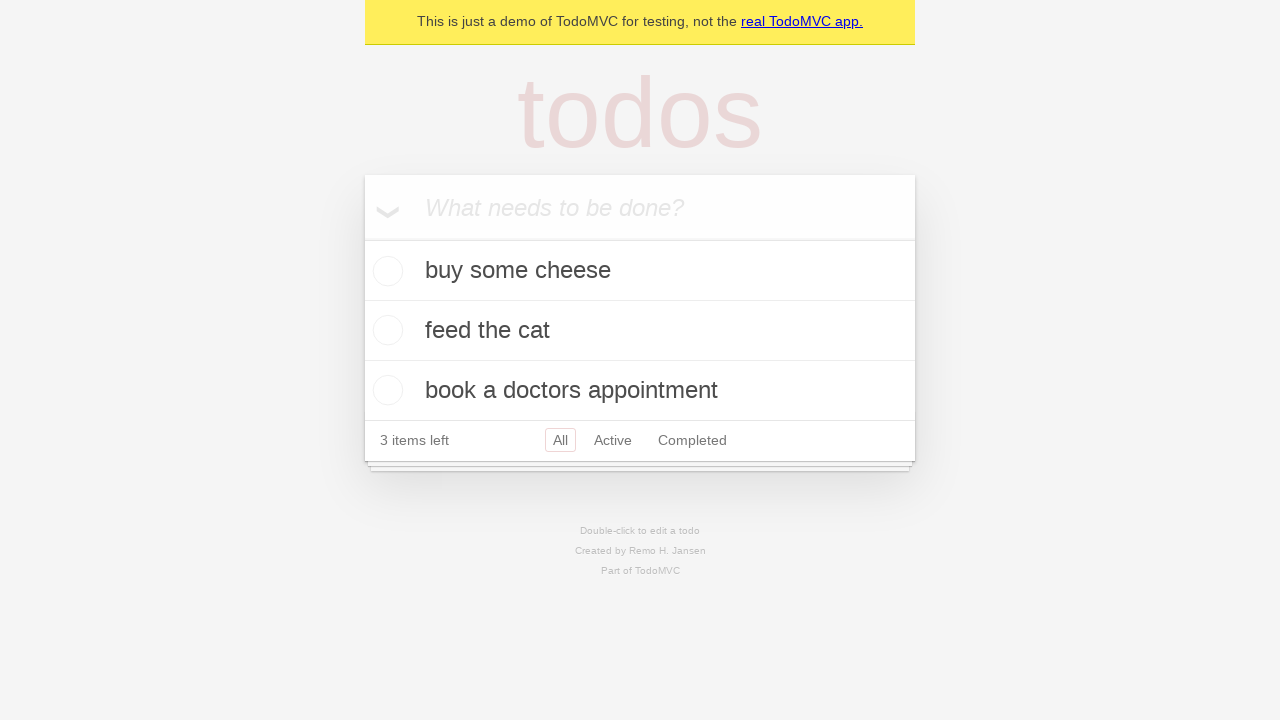

Checked the second todo item as completed at (385, 330) on internal:testid=[data-testid="todo-item"s] >> nth=1 >> internal:role=checkbox
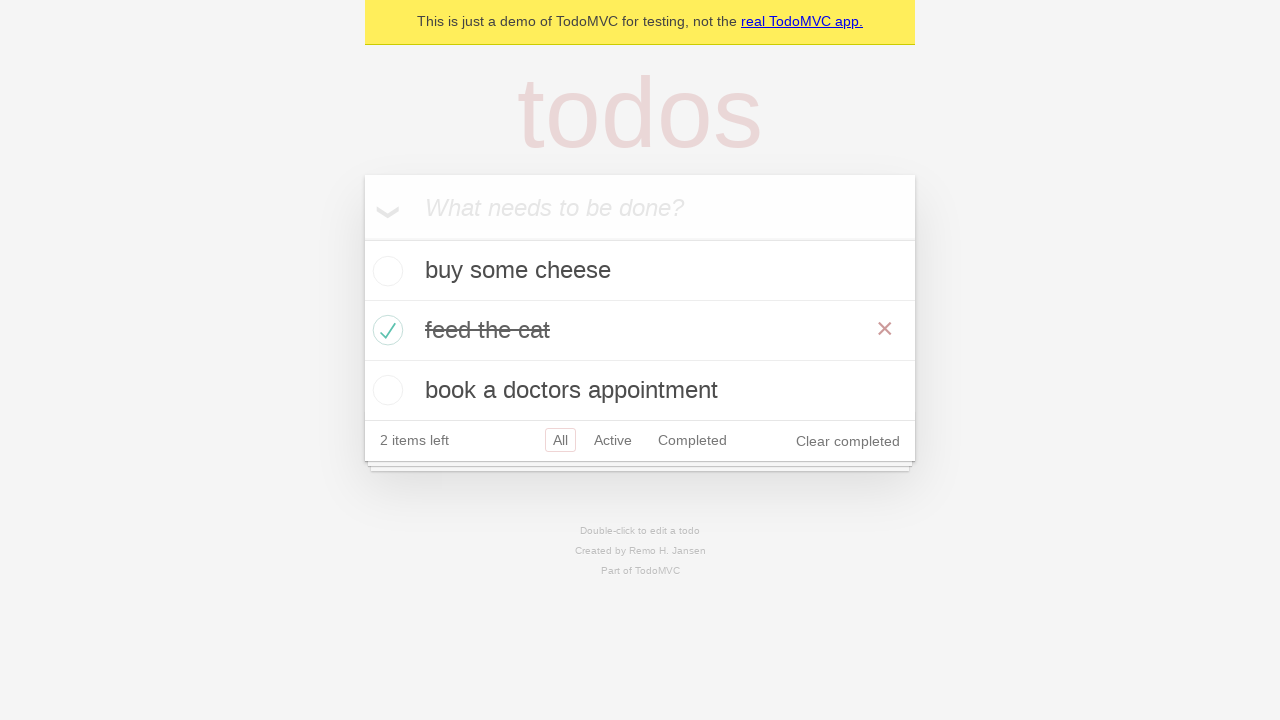

Clicked Active filter link at (613, 440) on internal:role=link[name="Active"i]
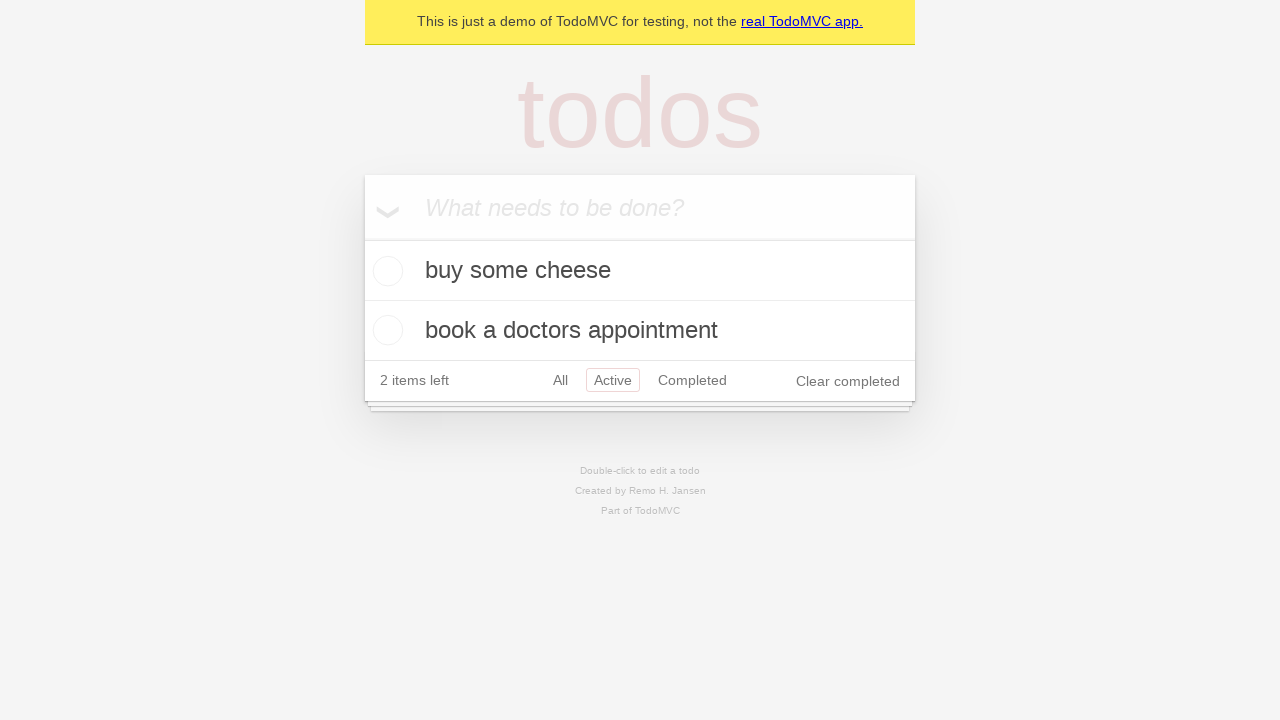

Verified Active filter displays 2 active todo items
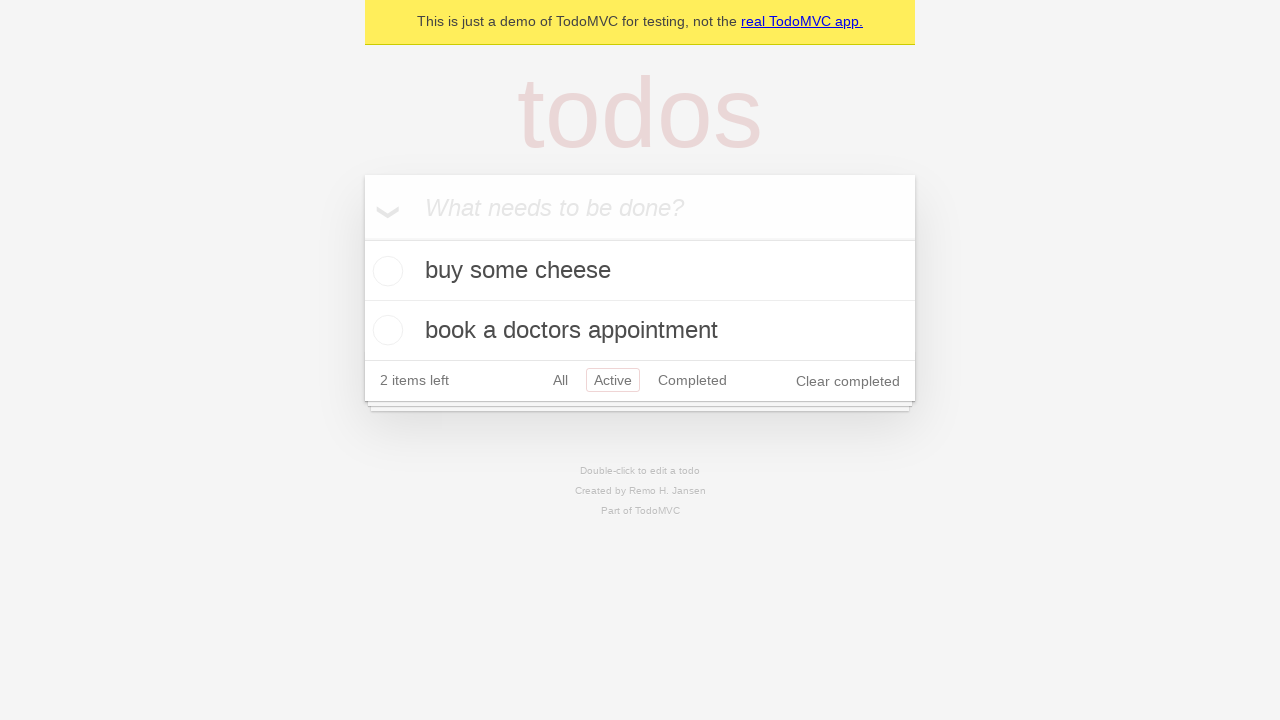

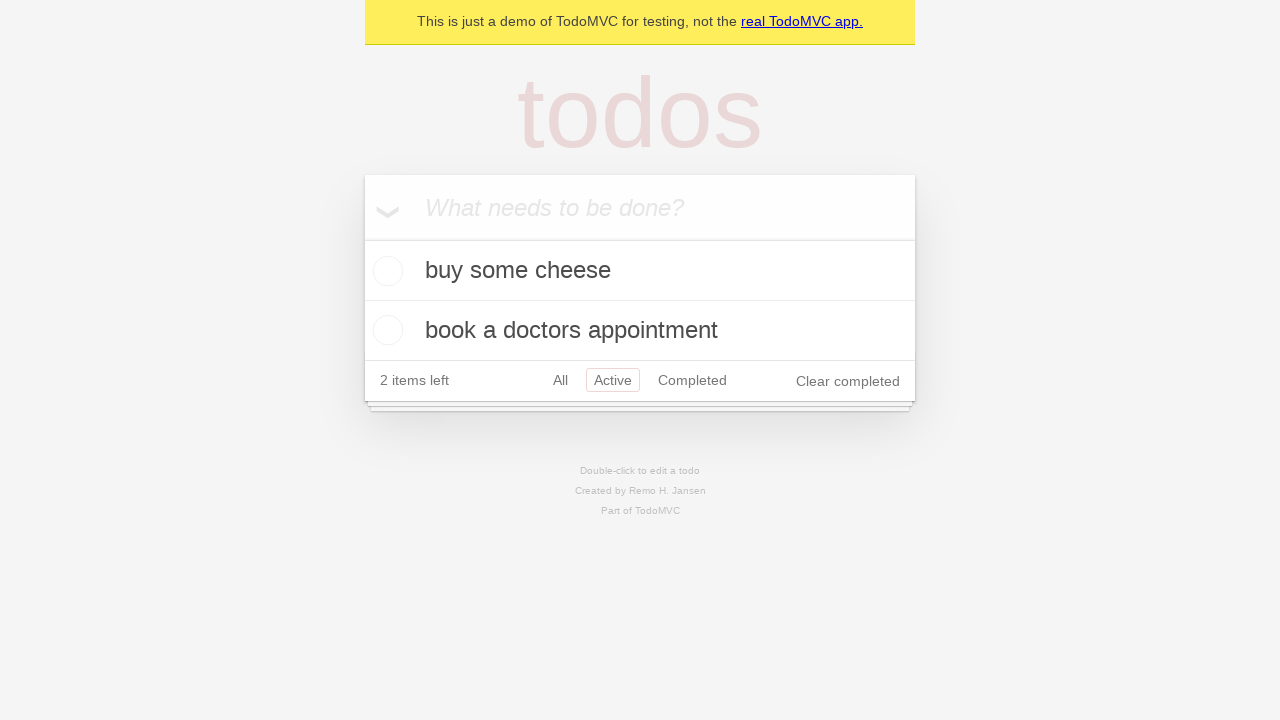